Navigates to RedBus website and verifies the page loads by checking the URL and title

Starting URL: https://www.redbus.in/

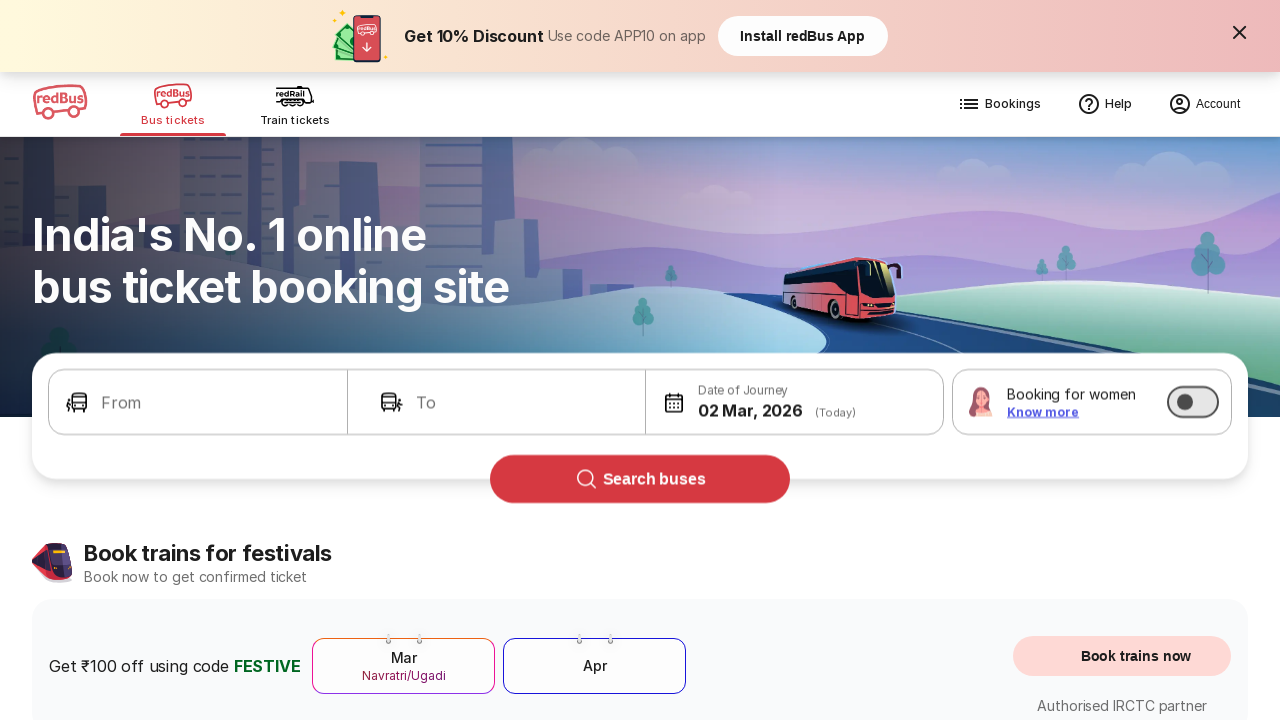

Waited for page to reach domcontentloaded state
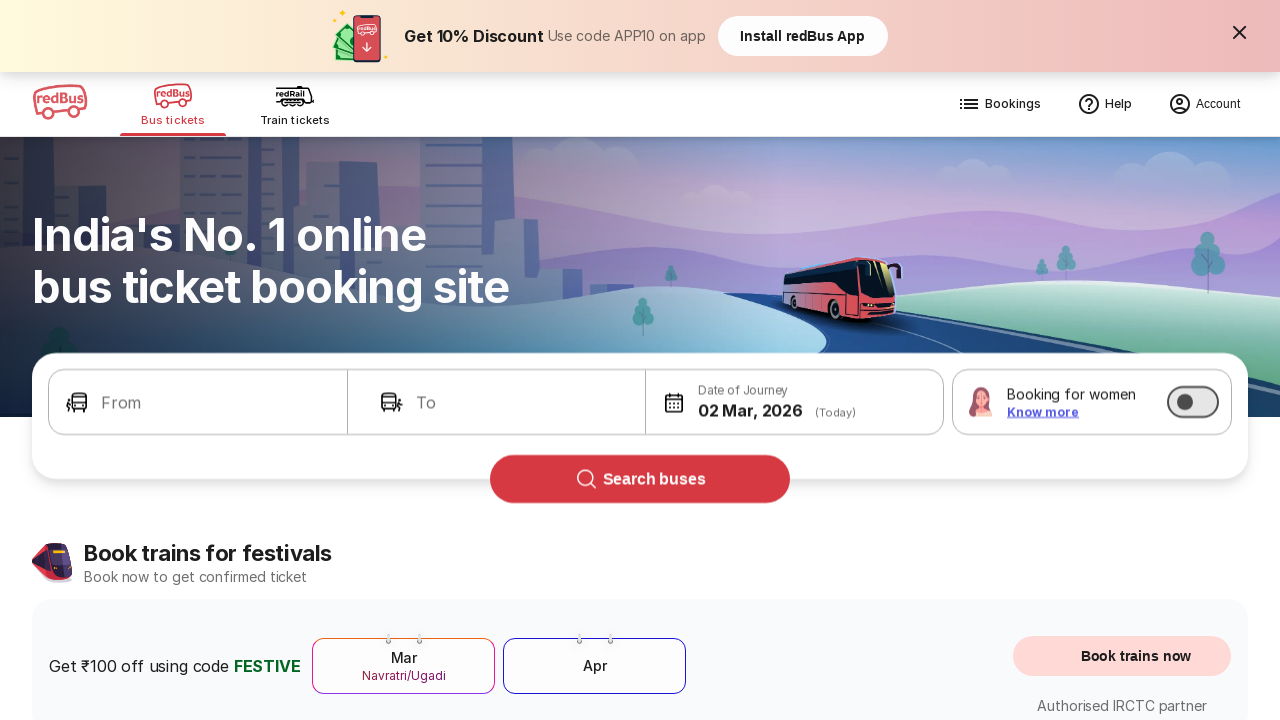

Retrieved page URL: https://www.redbus.in/
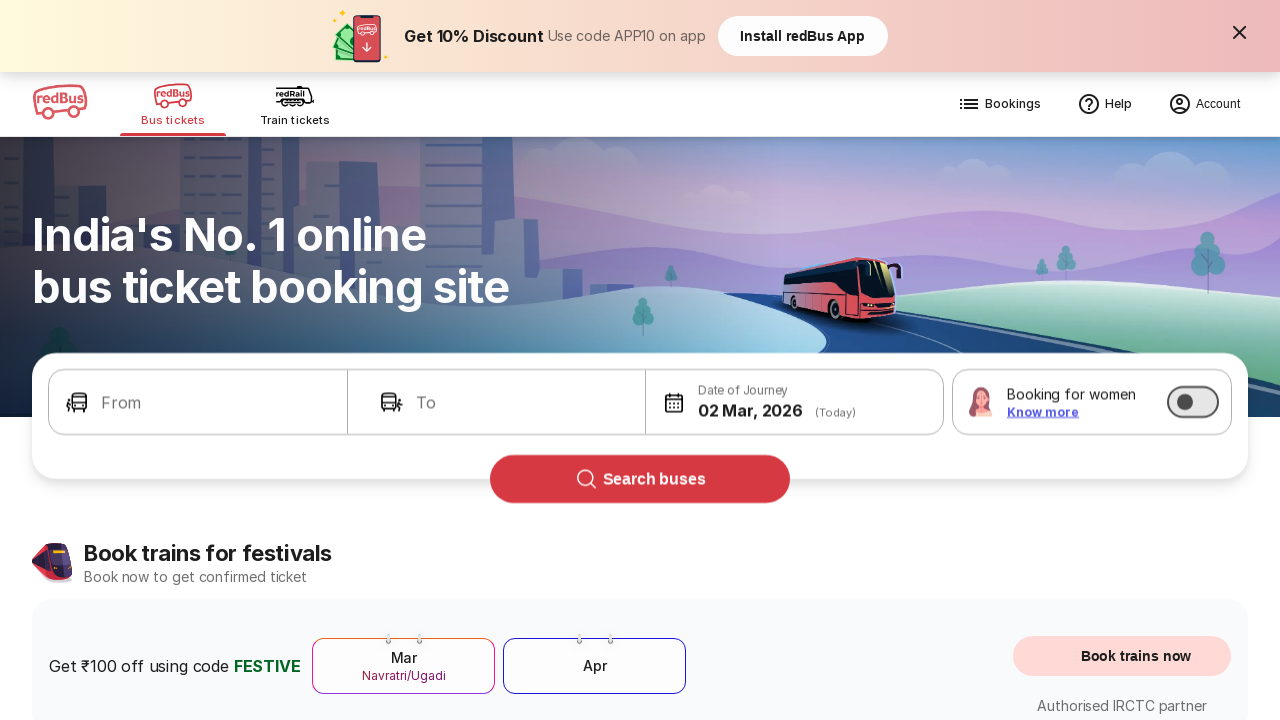

Retrieved page title: Bus Booking Online and Train Tickets at Lowest Price - redBus
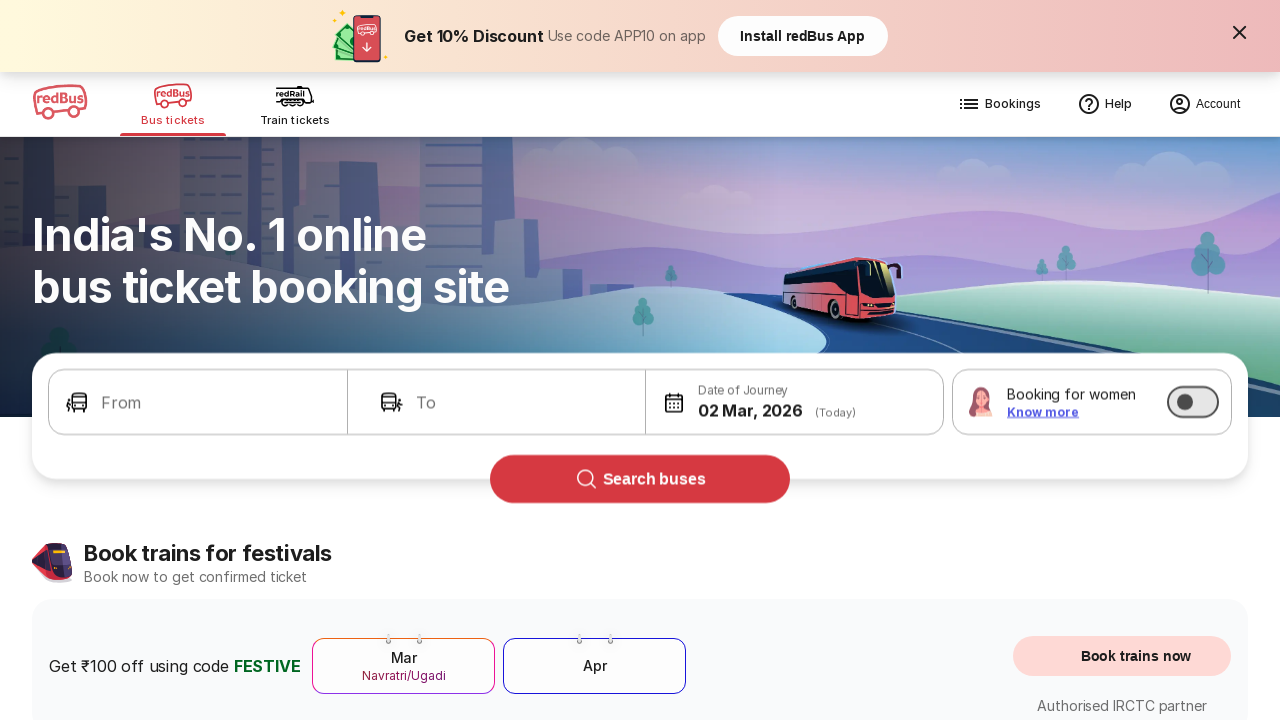

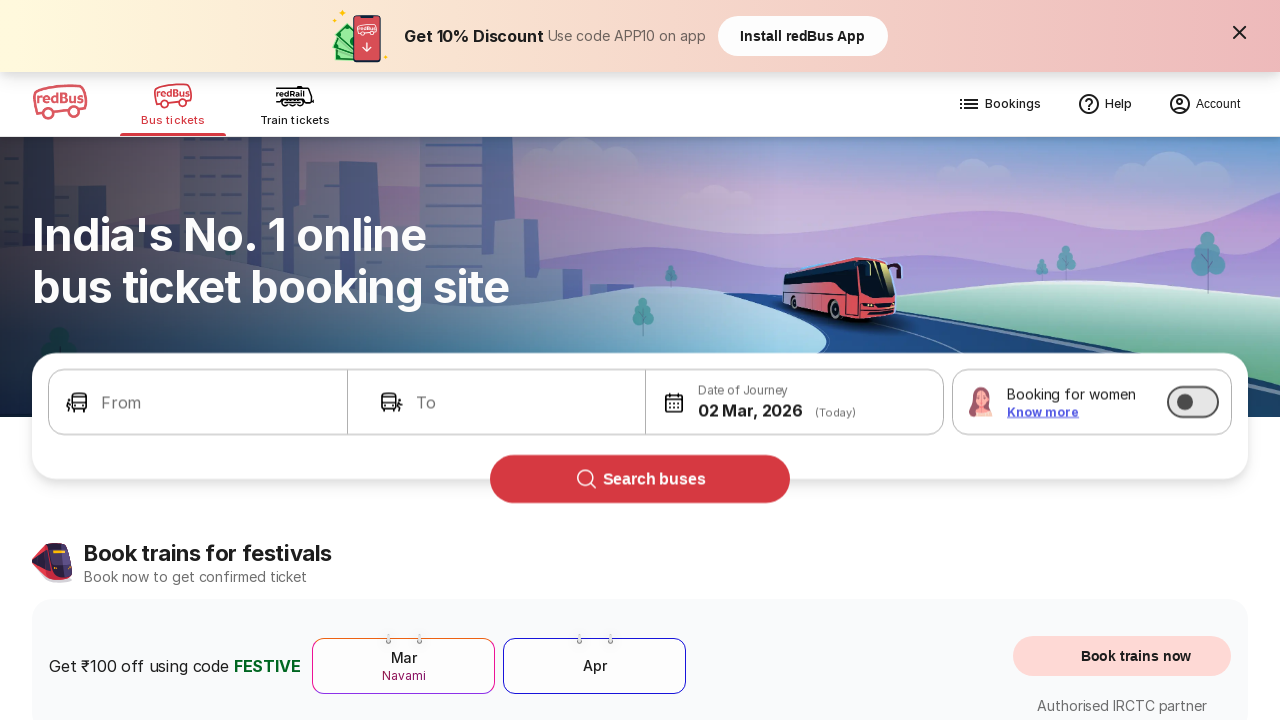